Tests three different button click types on DemoQA: double-click, right-click (context click), and standard click, then verifies that success messages appear for each action.

Starting URL: https://demoqa.com/buttons

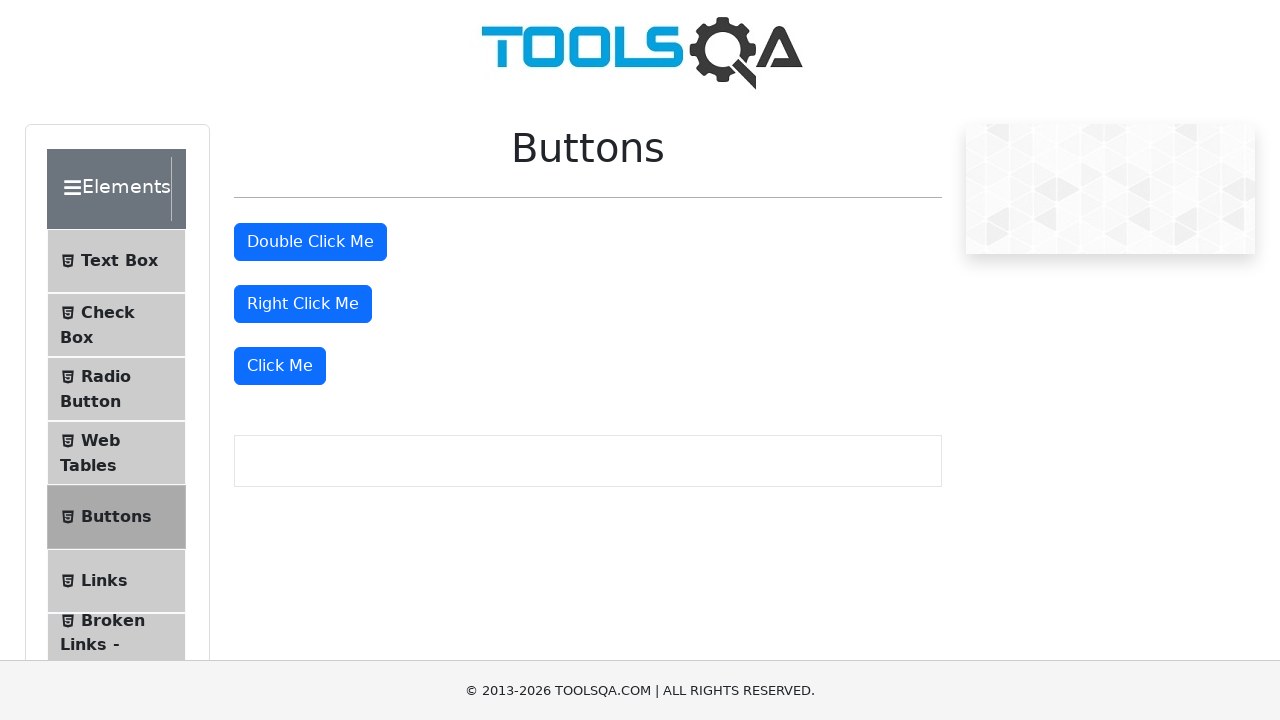

Waited for double-click button to be visible
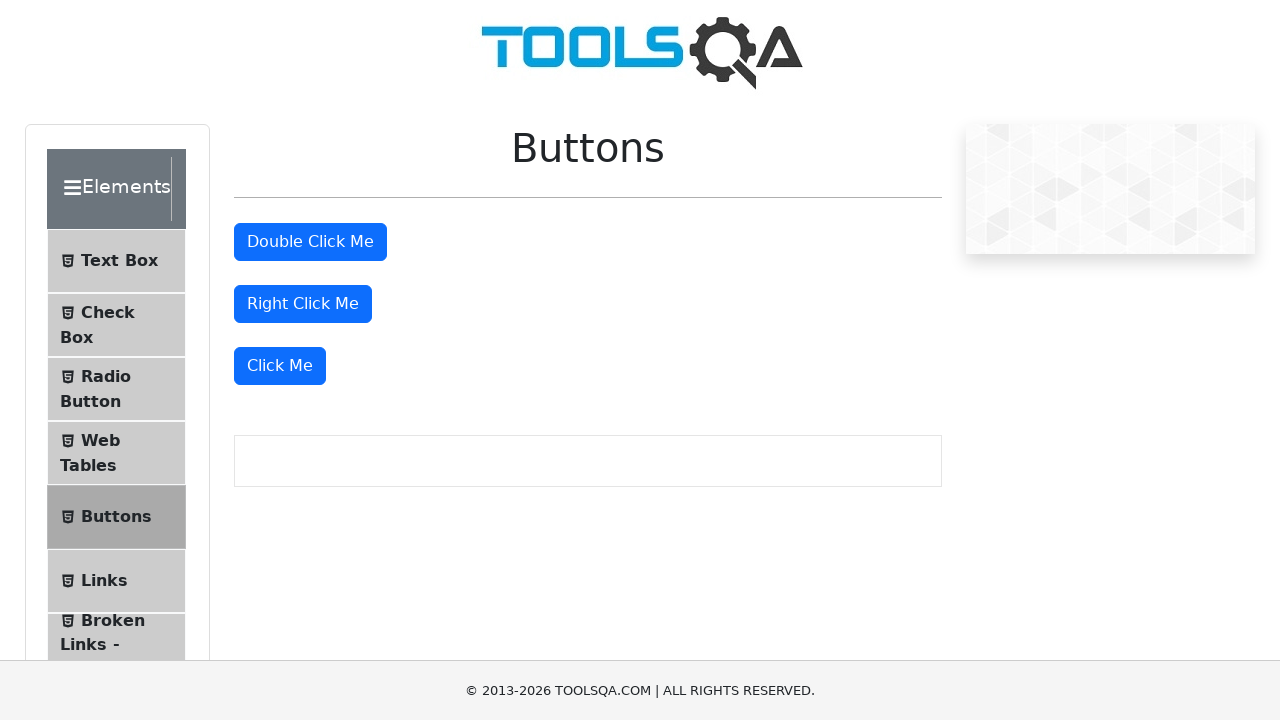

Double-clicked the double-click button at (310, 242) on #doubleClickBtn
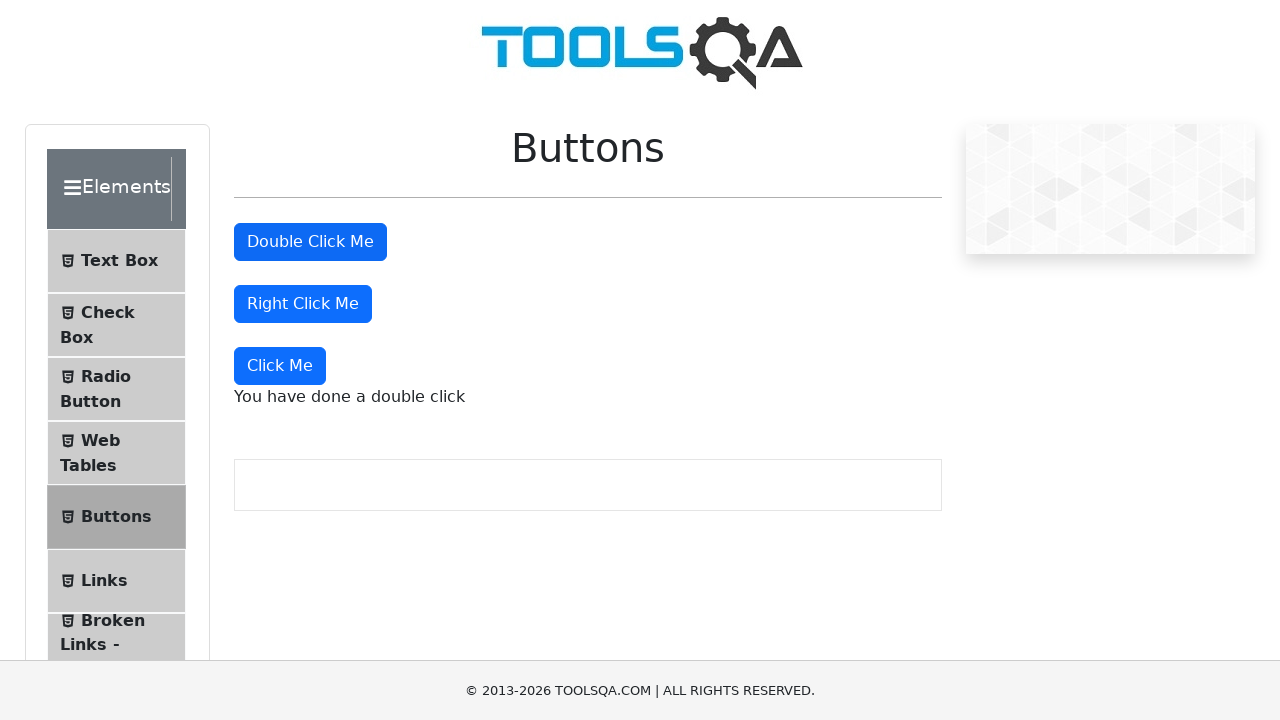

Waited for right-click button to be visible
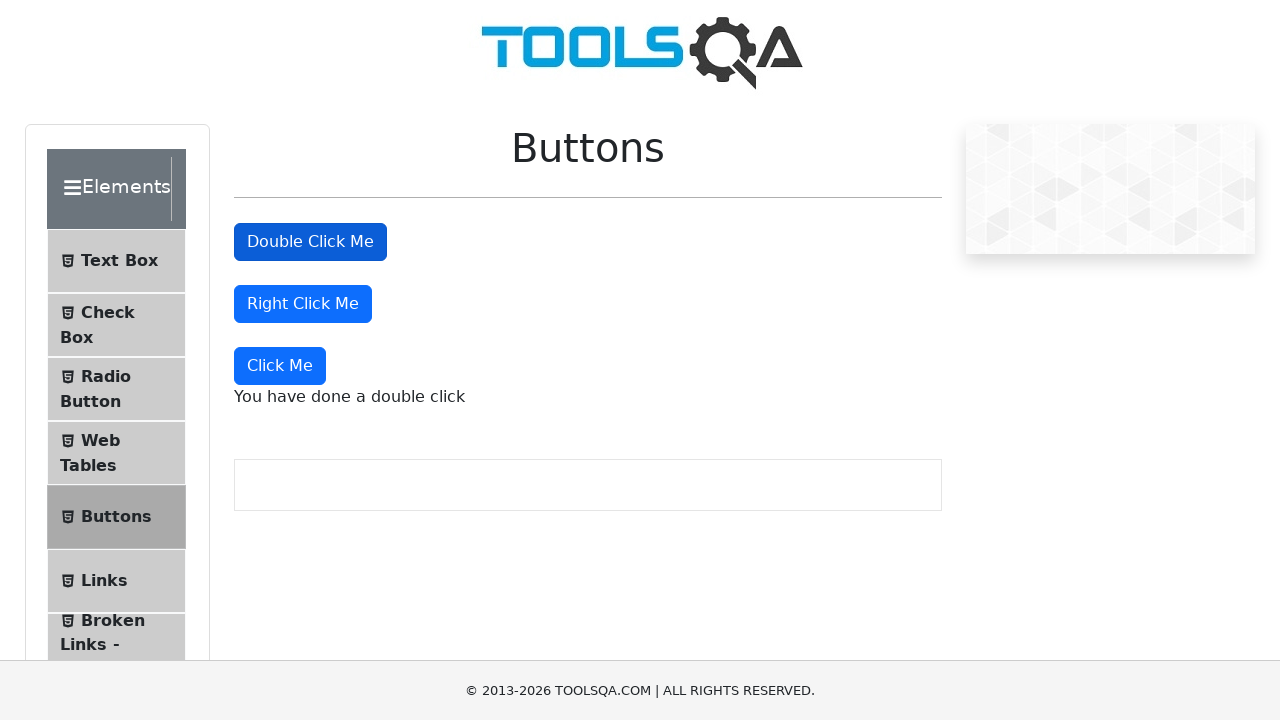

Right-clicked (context clicked) the right-click button at (303, 304) on #rightClickBtn
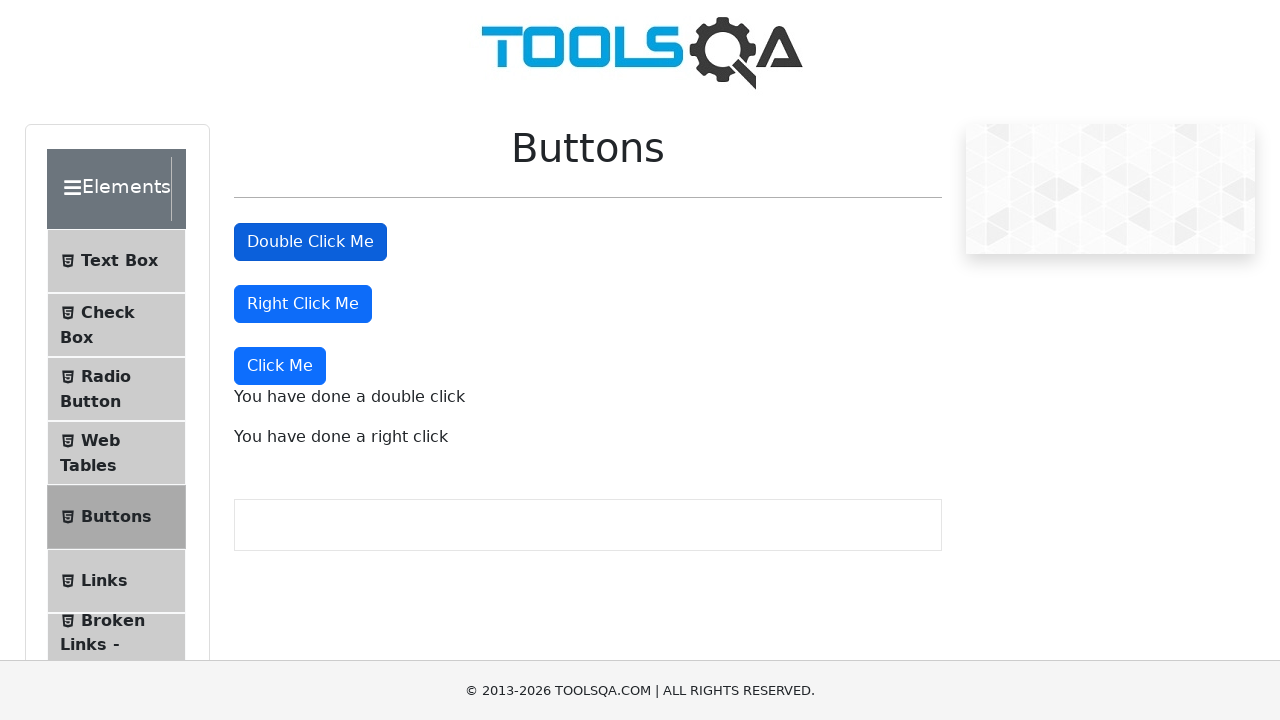

Waited for the 'Click Me' button to be visible
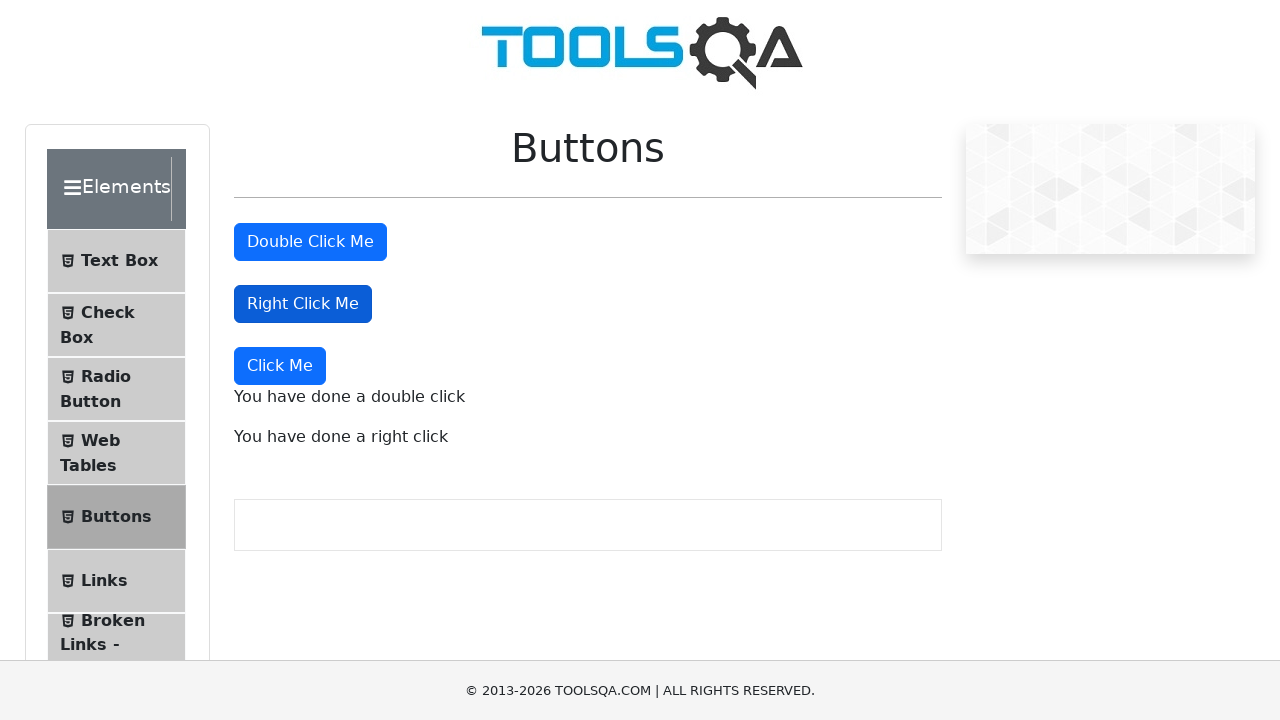

Clicked the 'Click Me' button at (280, 366) on .mt-4:nth-child(4) .btn-primary
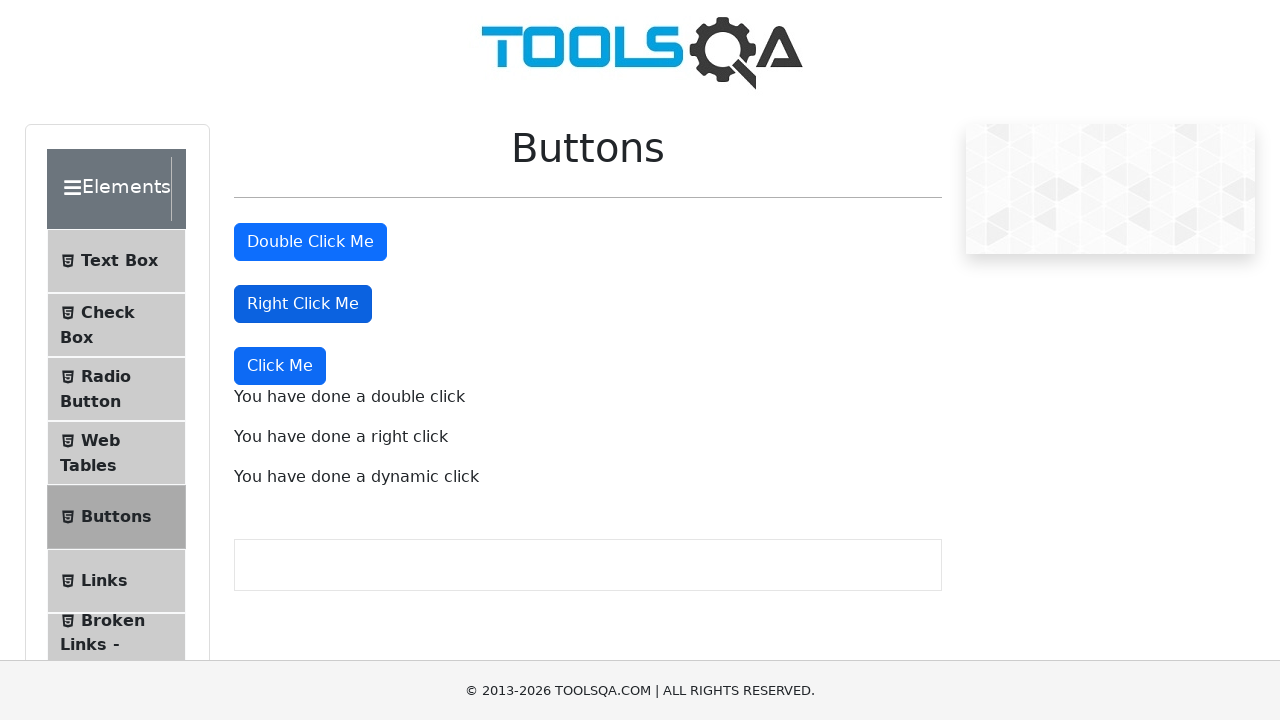

Double-click success message appeared
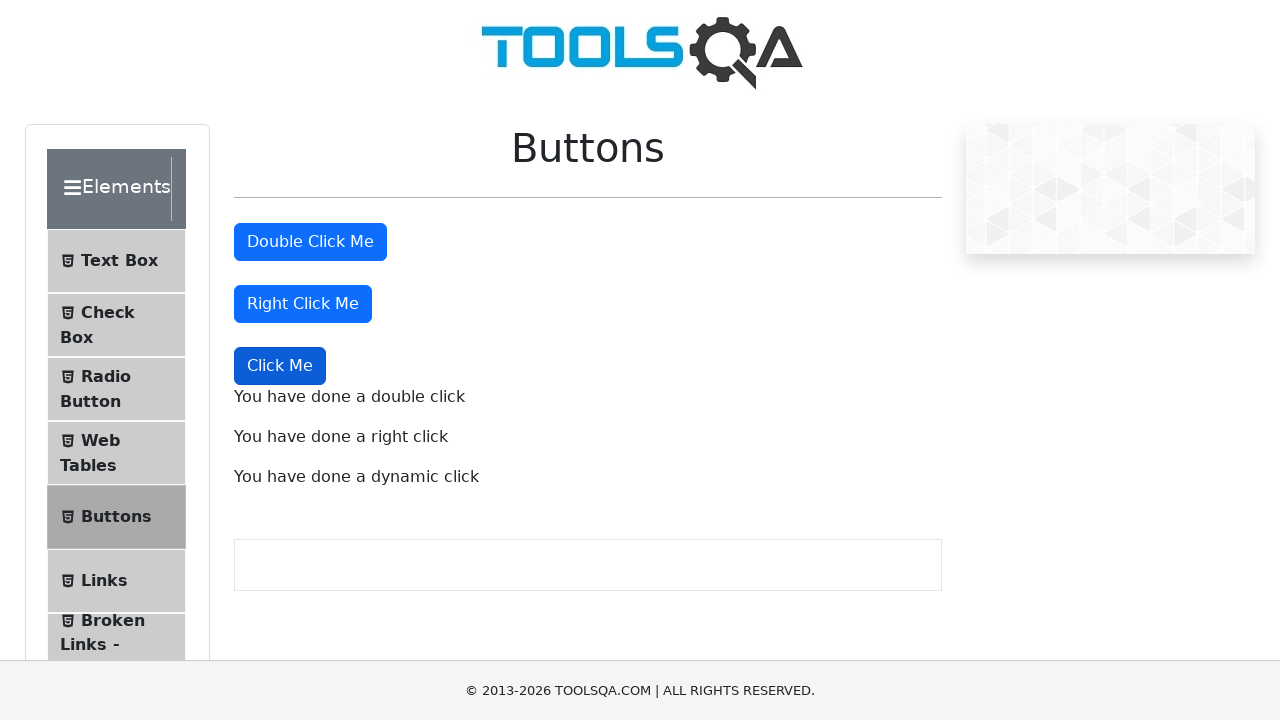

Right-click success message appeared
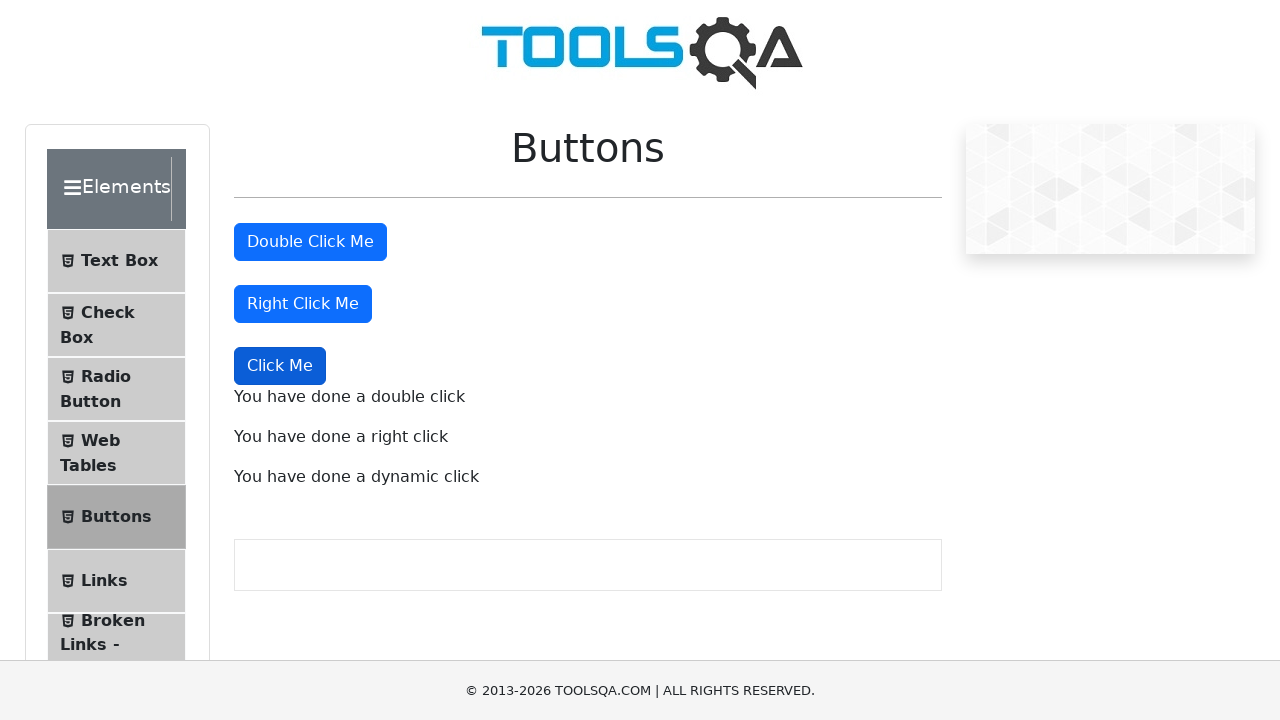

Standard click success message appeared
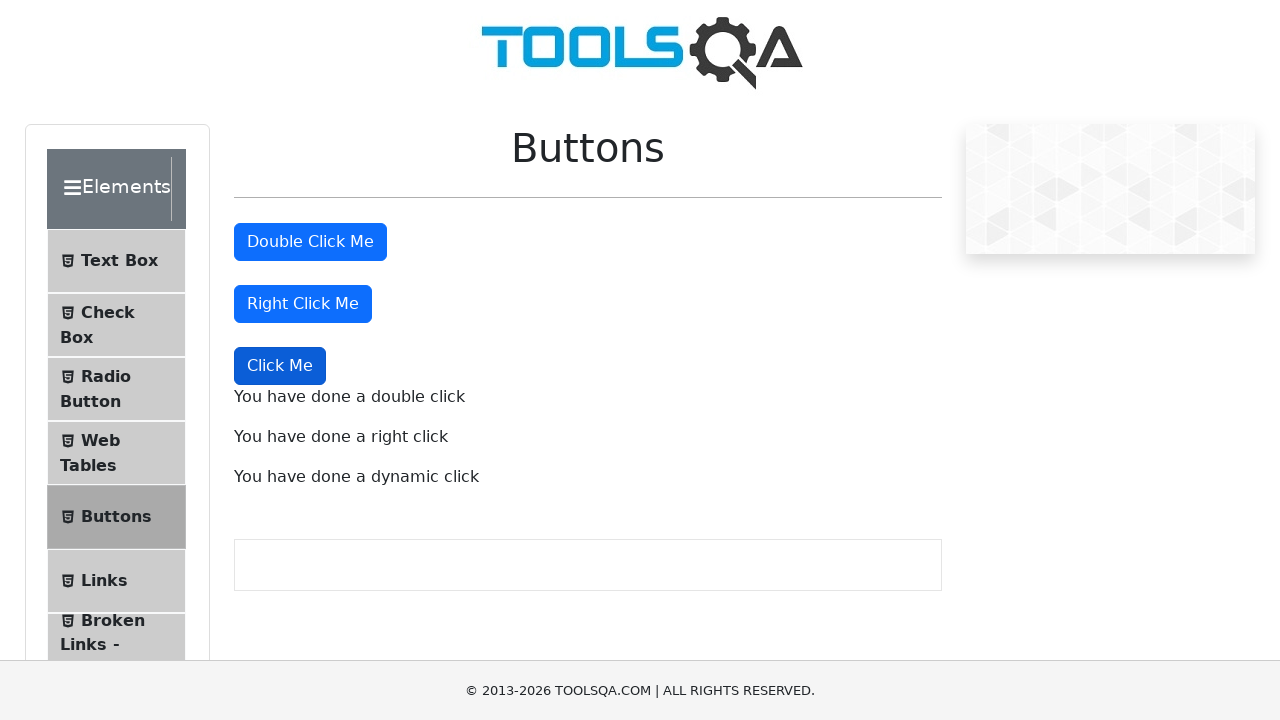

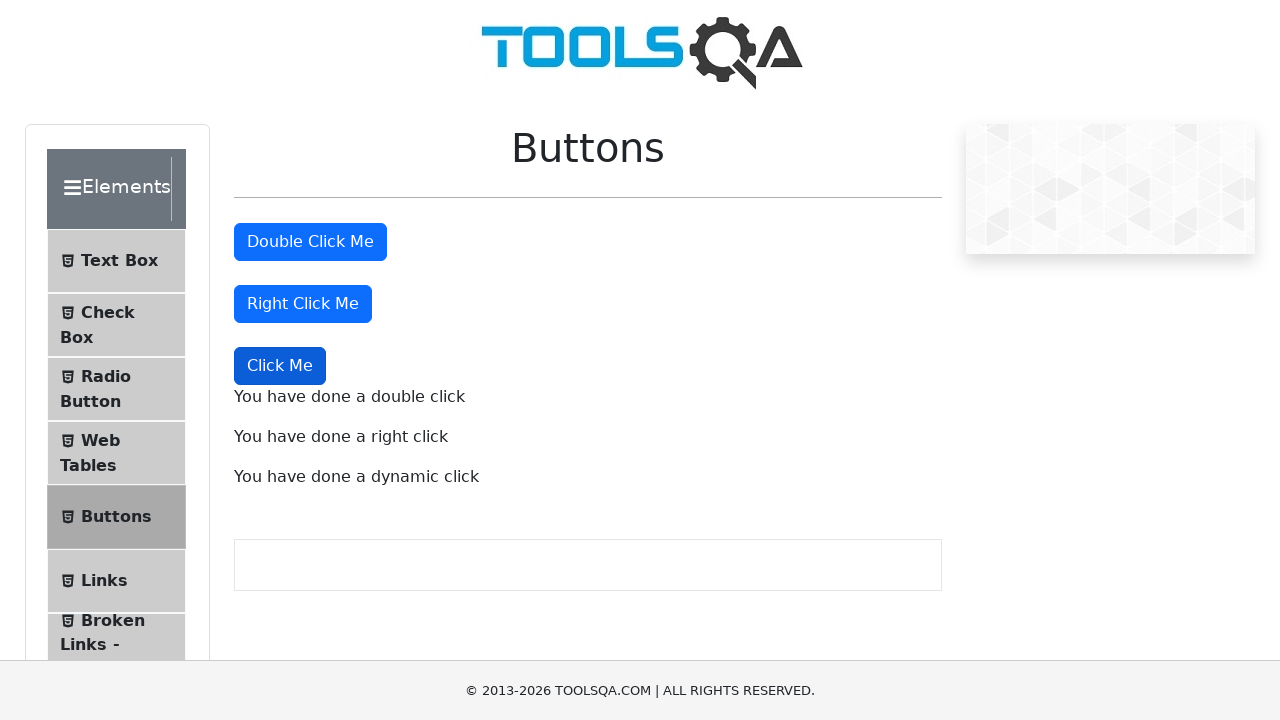